Tests the search functionality on cacs.ws by entering a search term, clicking on a search result, and navigating through the page by clicking available buttons.

Starting URL: https://cacs.ws

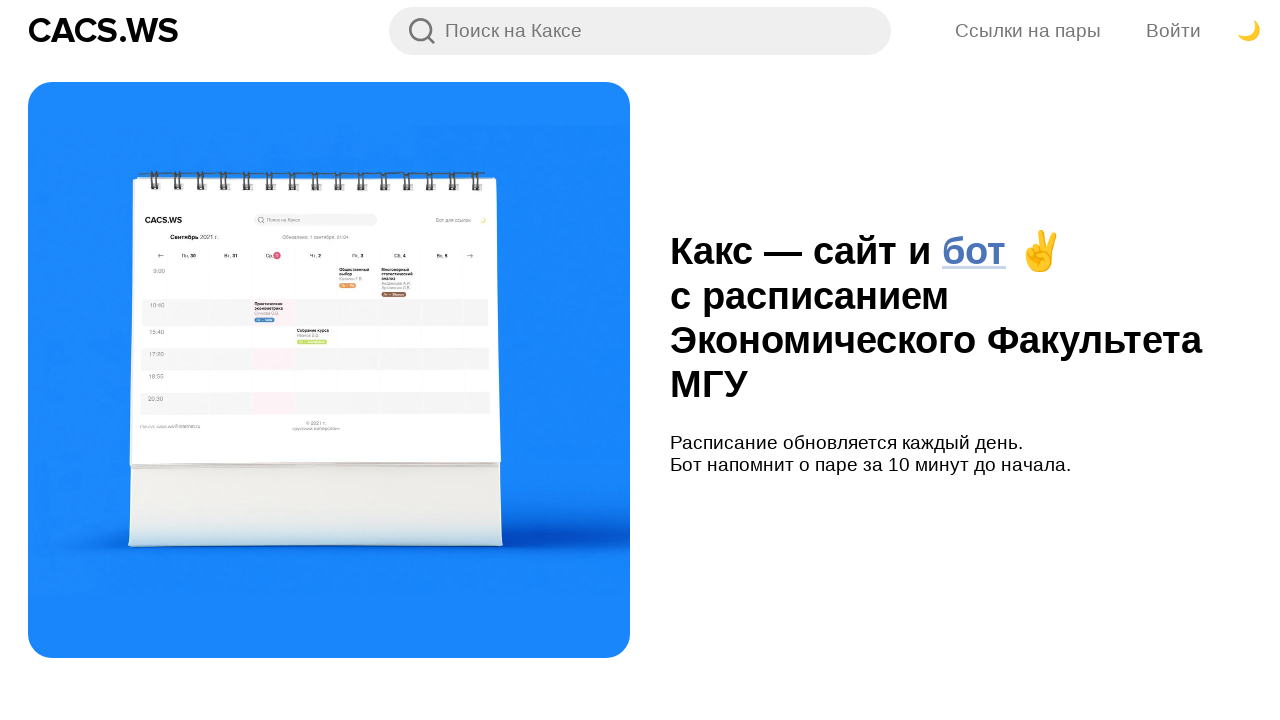

Filled search field with 'Иванов' on input[placeholder="Поиск на Каксе"]
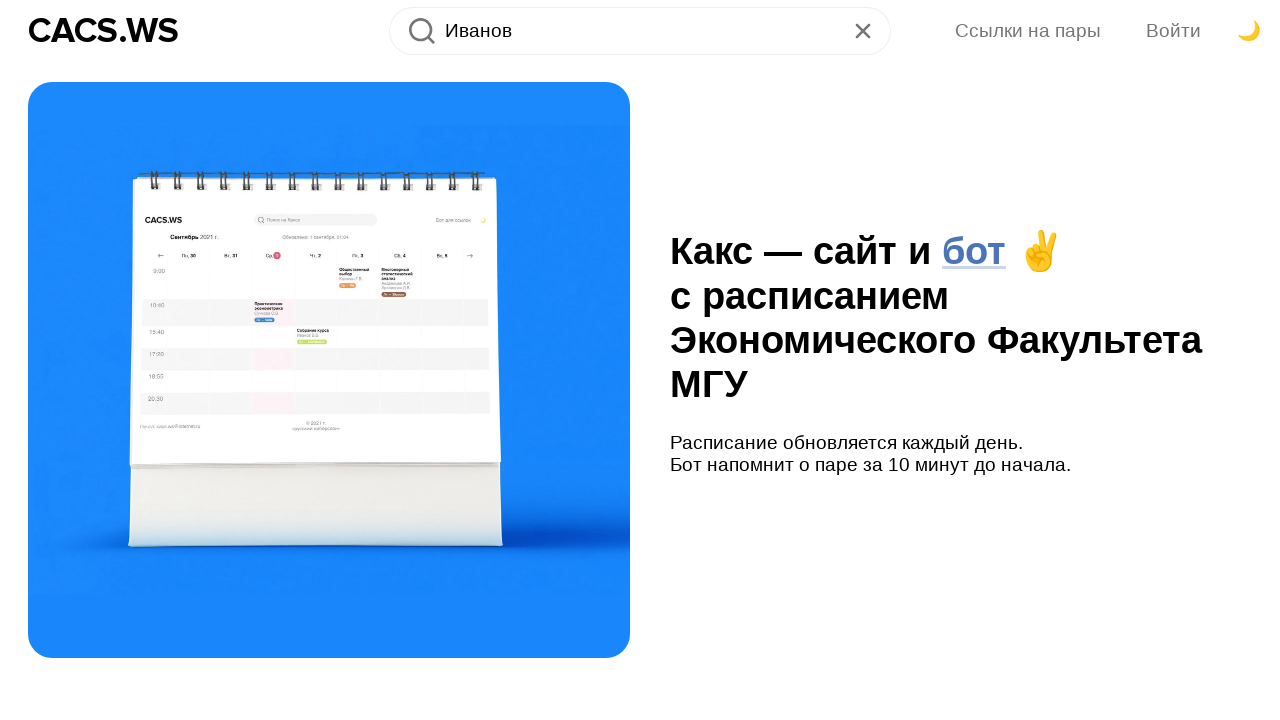

Search result for 'Иванов' appeared
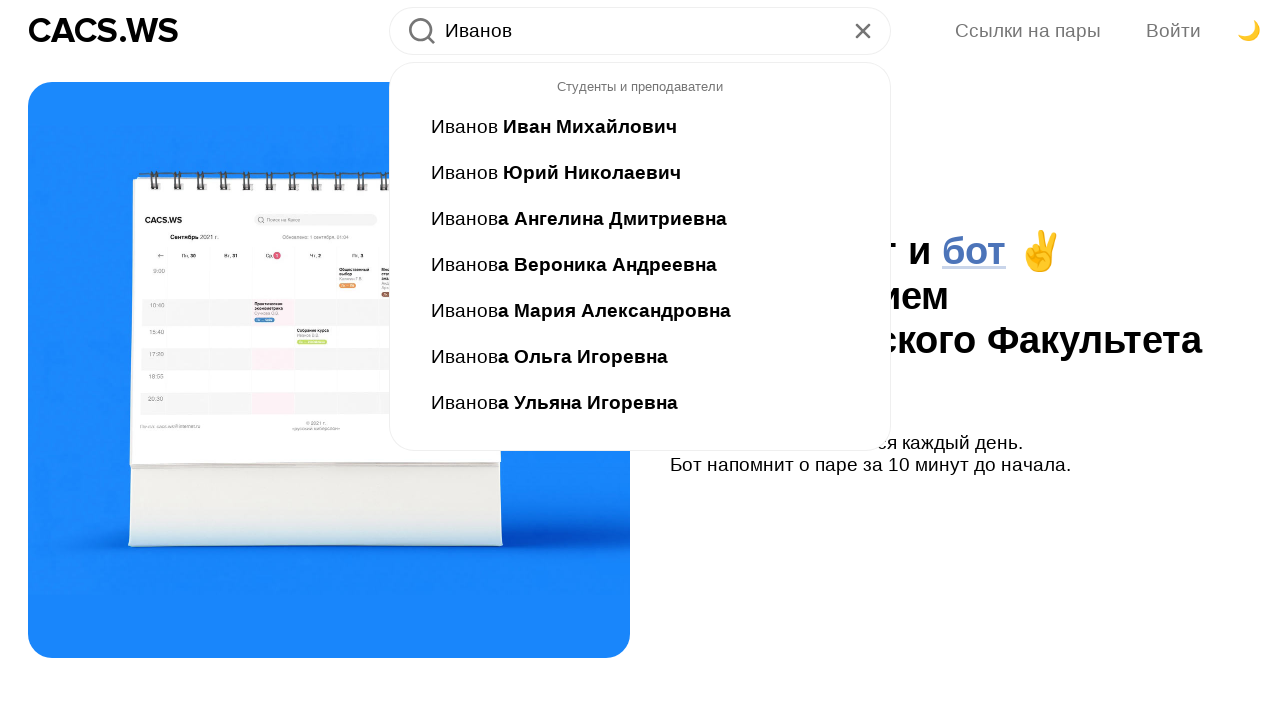

Clicked on search result 'Иванов' at (640, 127) on //a[contains(text(), "Иванов")]
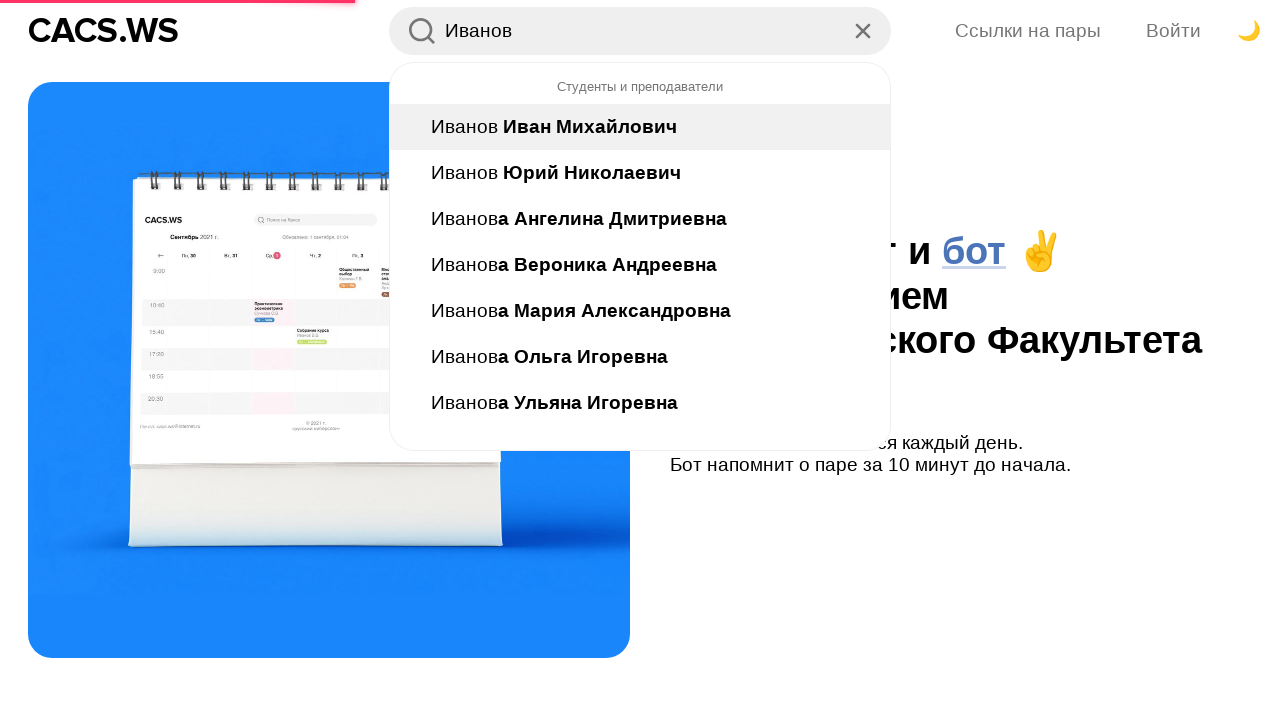

Timetable content loaded
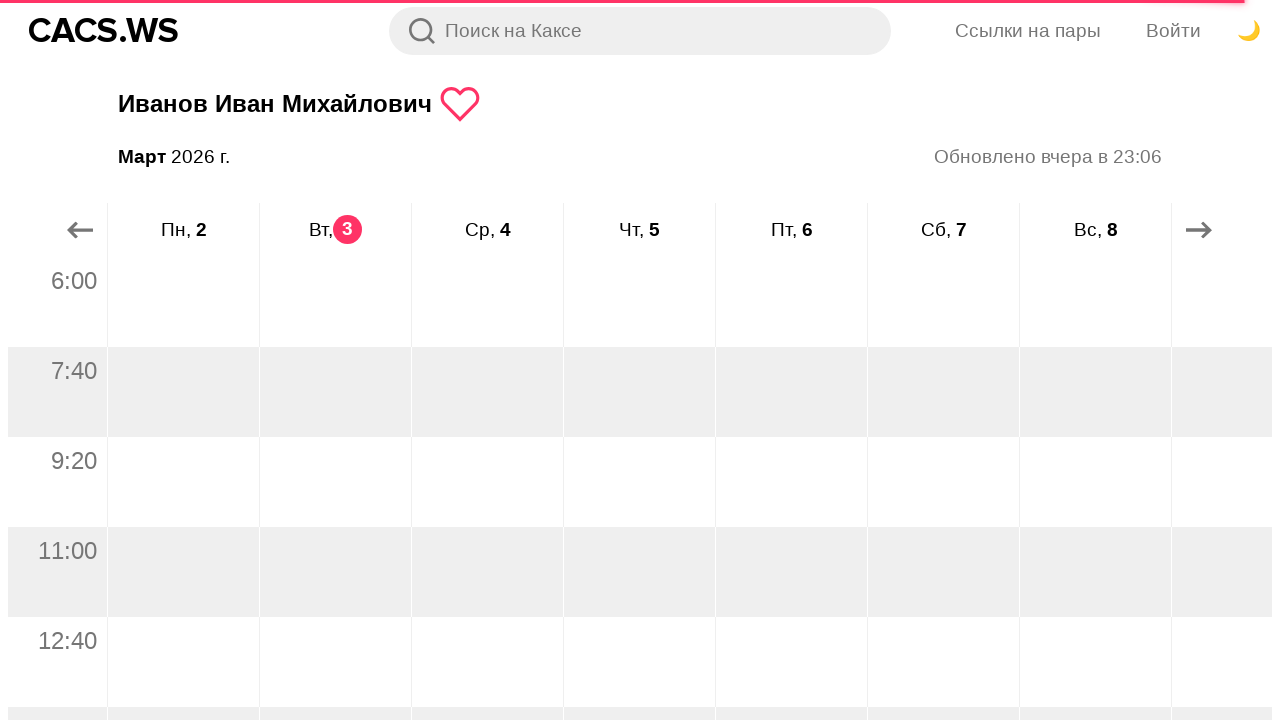

Clicked the last button to navigate to another view at (1199, 230) on .Button_button__PjVhE >> nth=-1
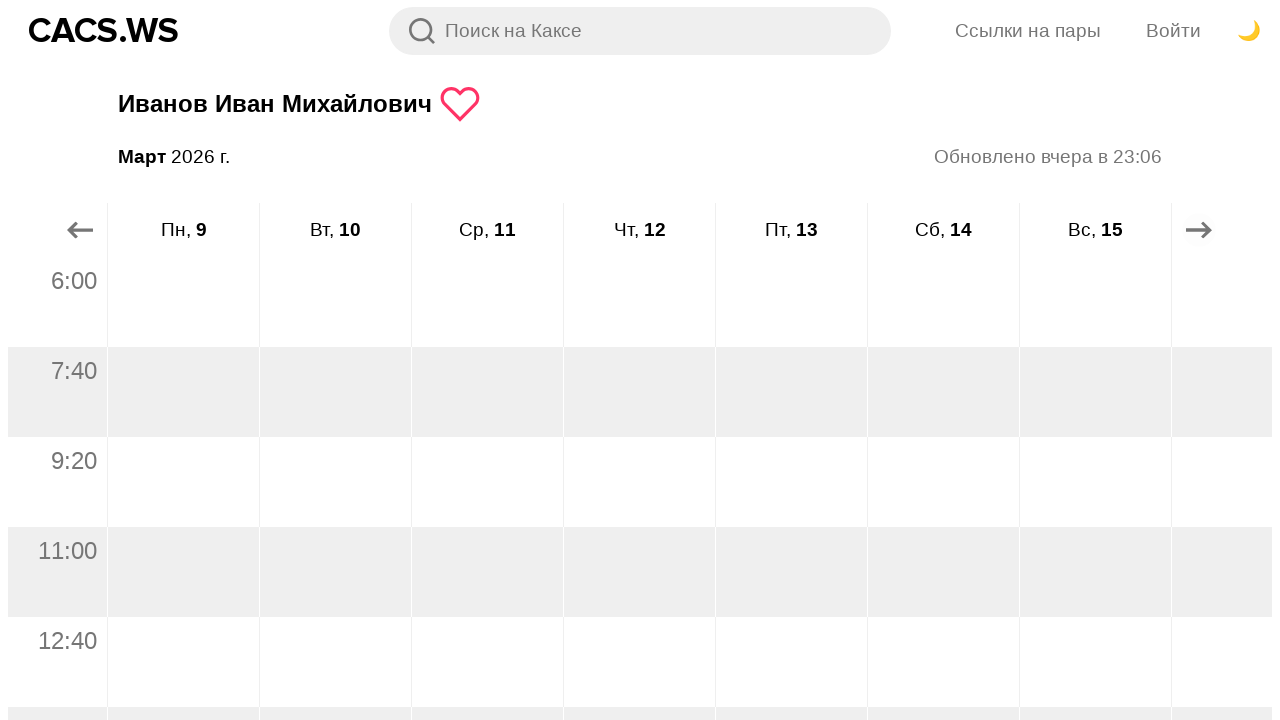

Waited for page content to update after button click
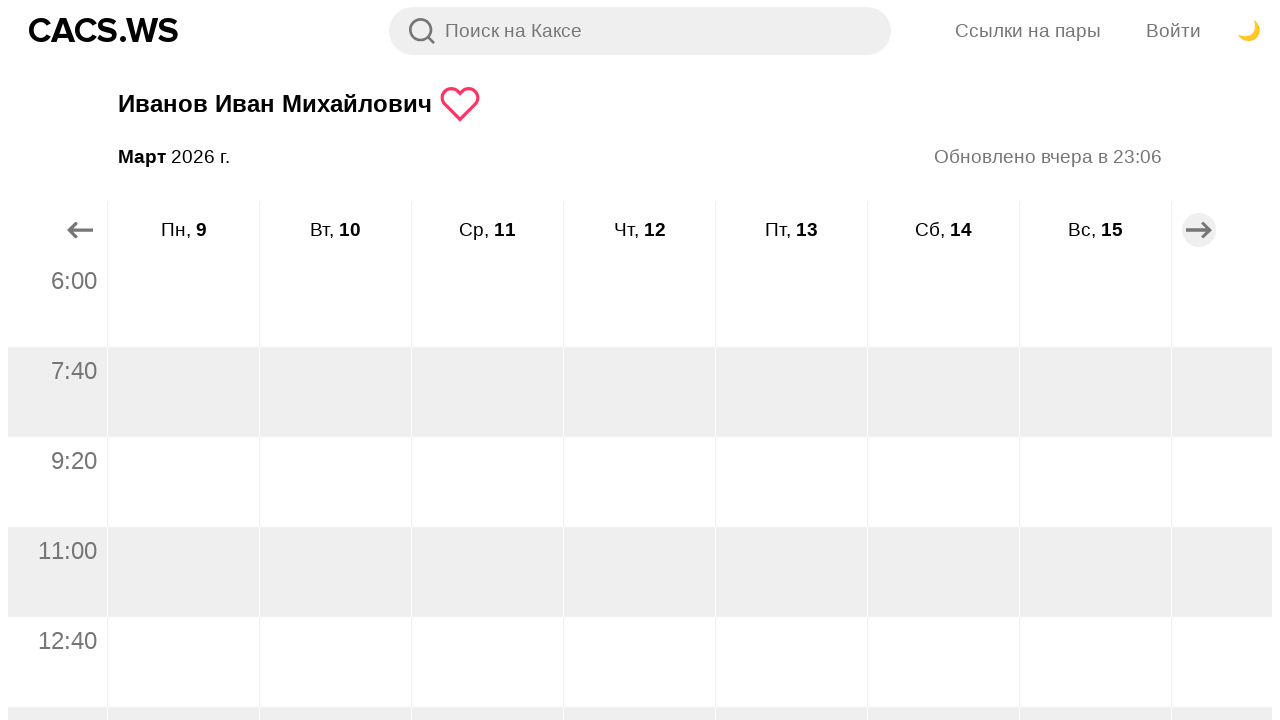

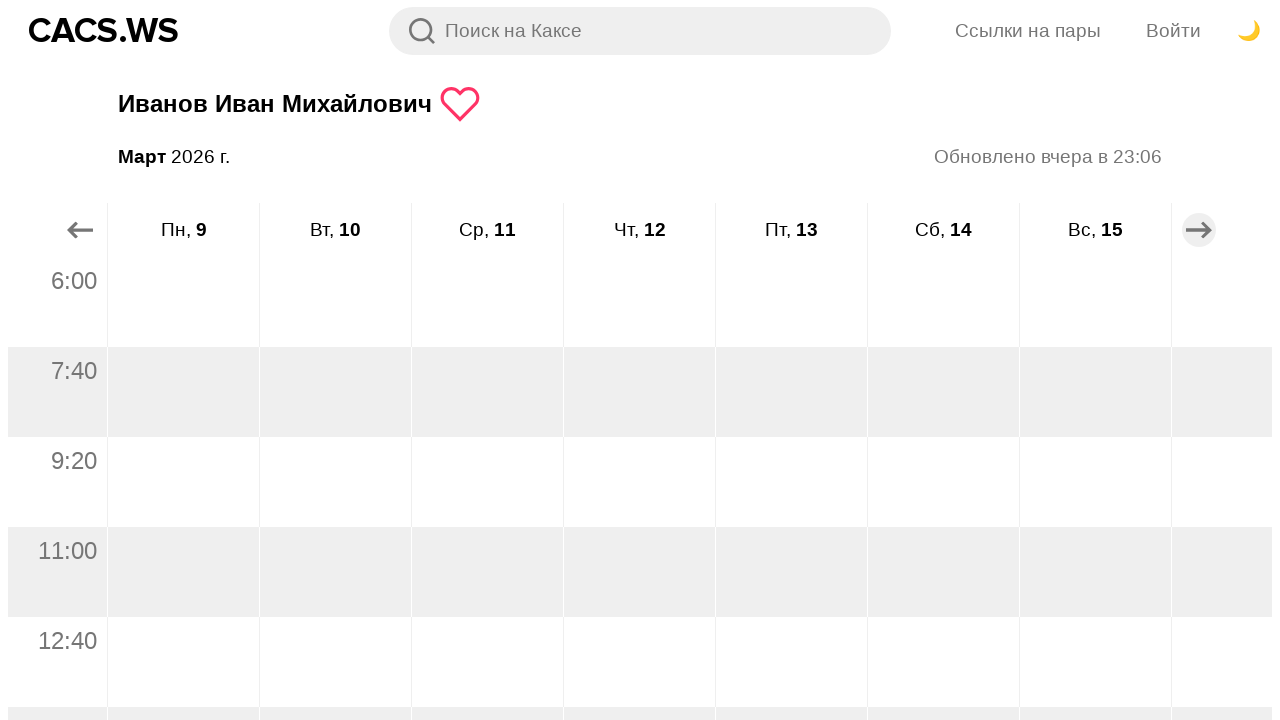